Tests that the input fields for first name, last initial, and nickname checkbox are displayed

Starting URL: https://www.myrapname.com

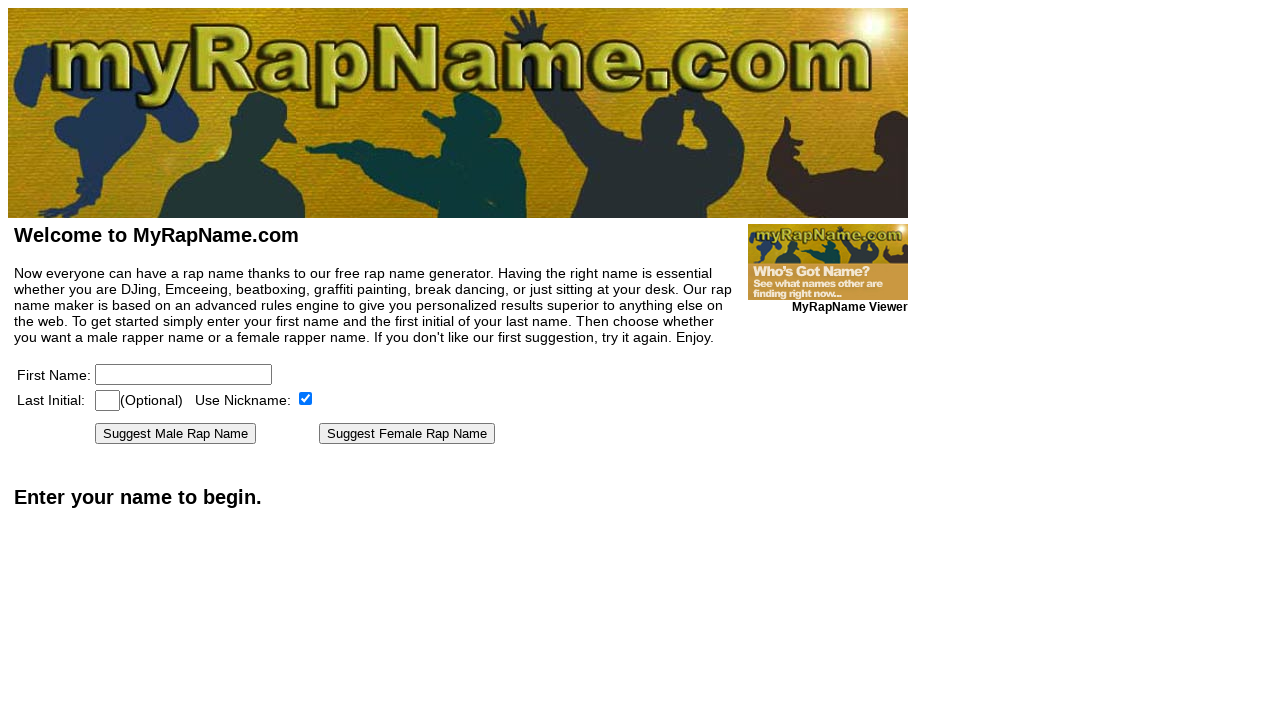

Clicked on first name input field at (184, 374) on [name=firstname]
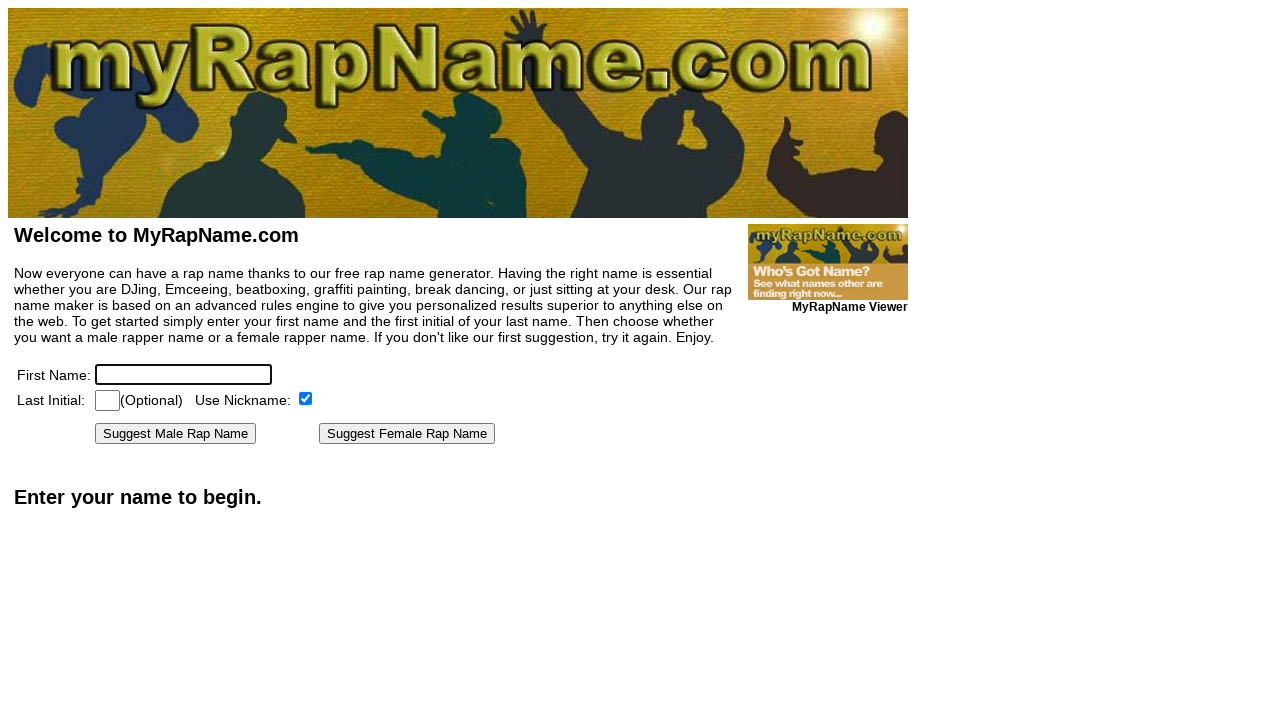

Clicked on last initial input field at (108, 400) on [name=lastinitial]
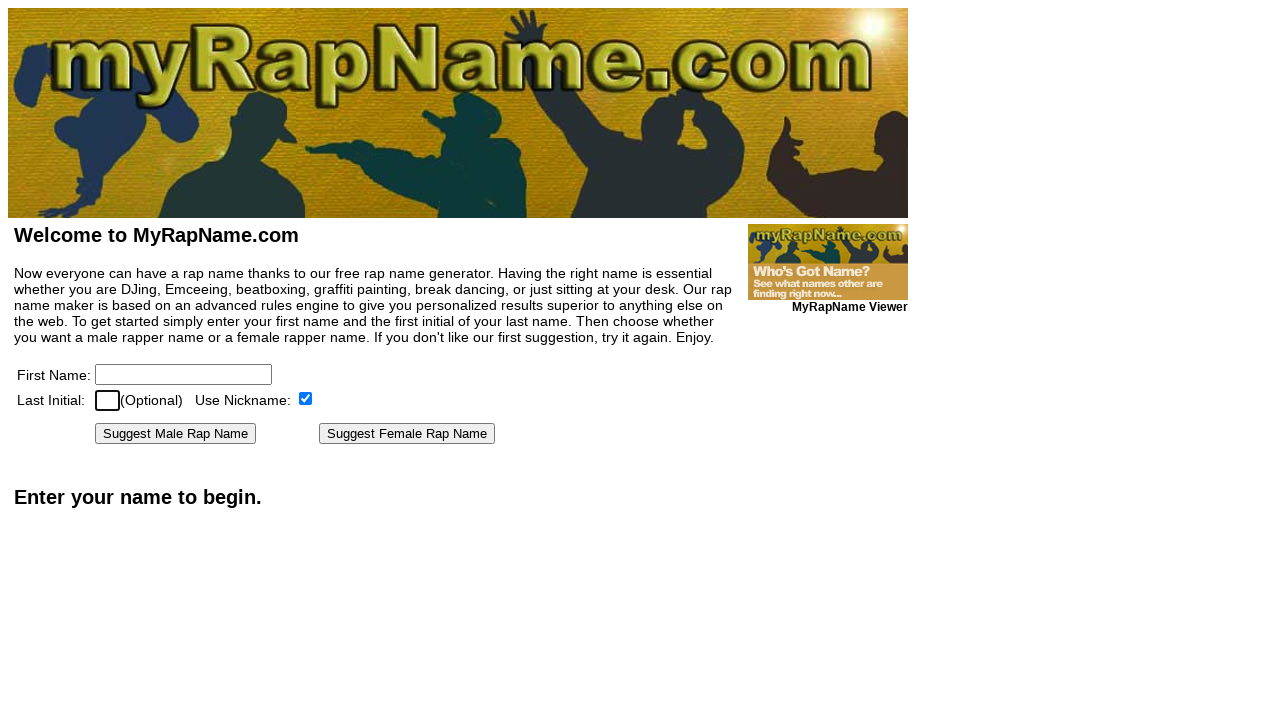

Clicked on Use Nickname checkbox at (205, 400) on text=Use Nickname
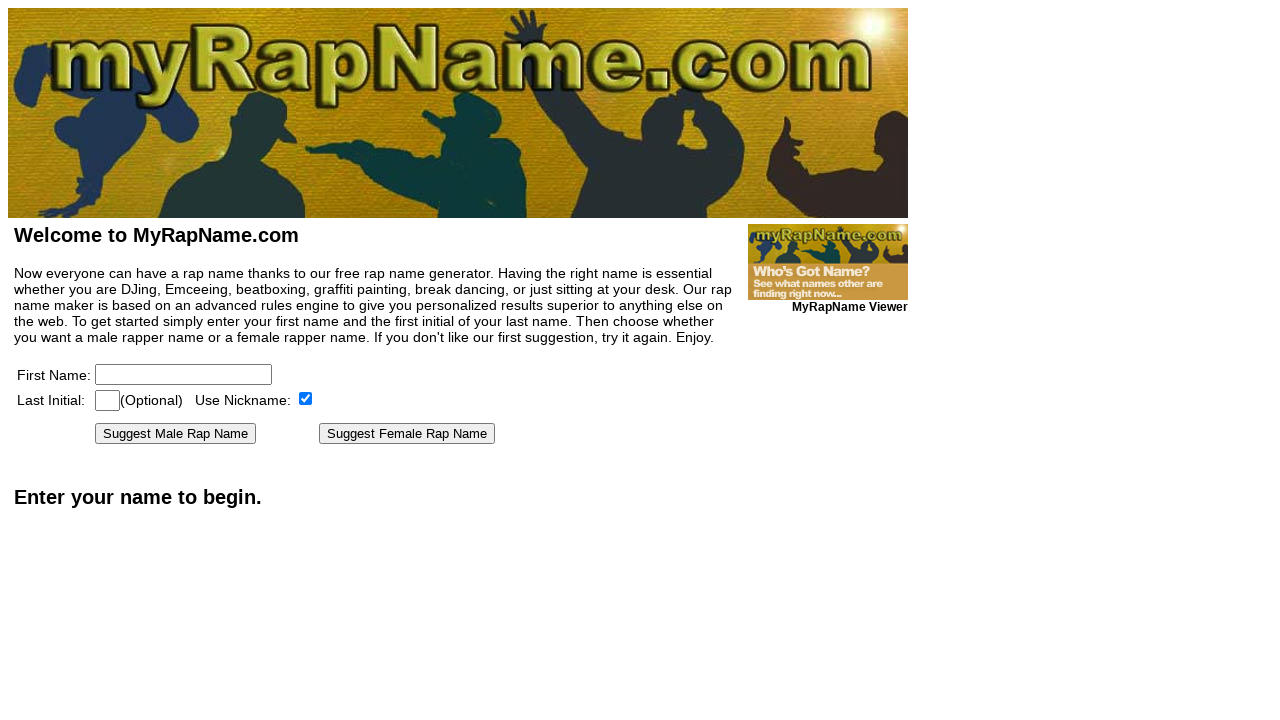

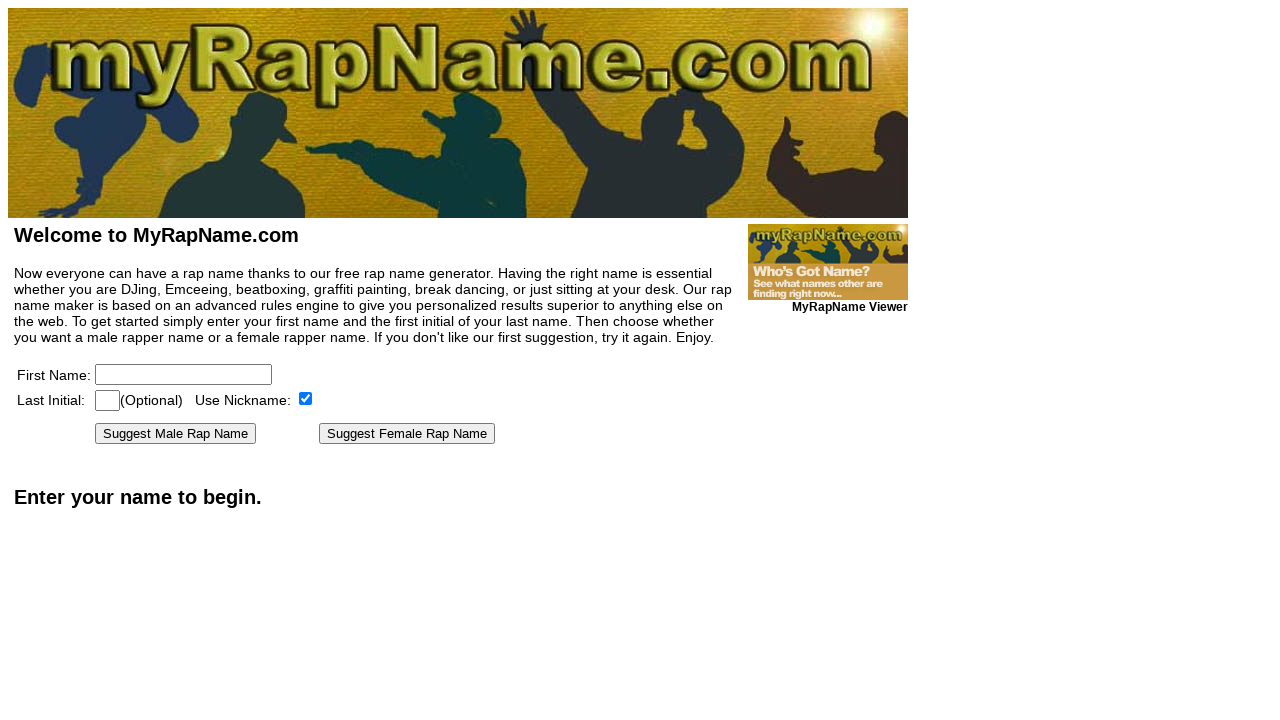